Tests filtering to show only active (non-completed) todo items

Starting URL: https://demo.playwright.dev/todomvc

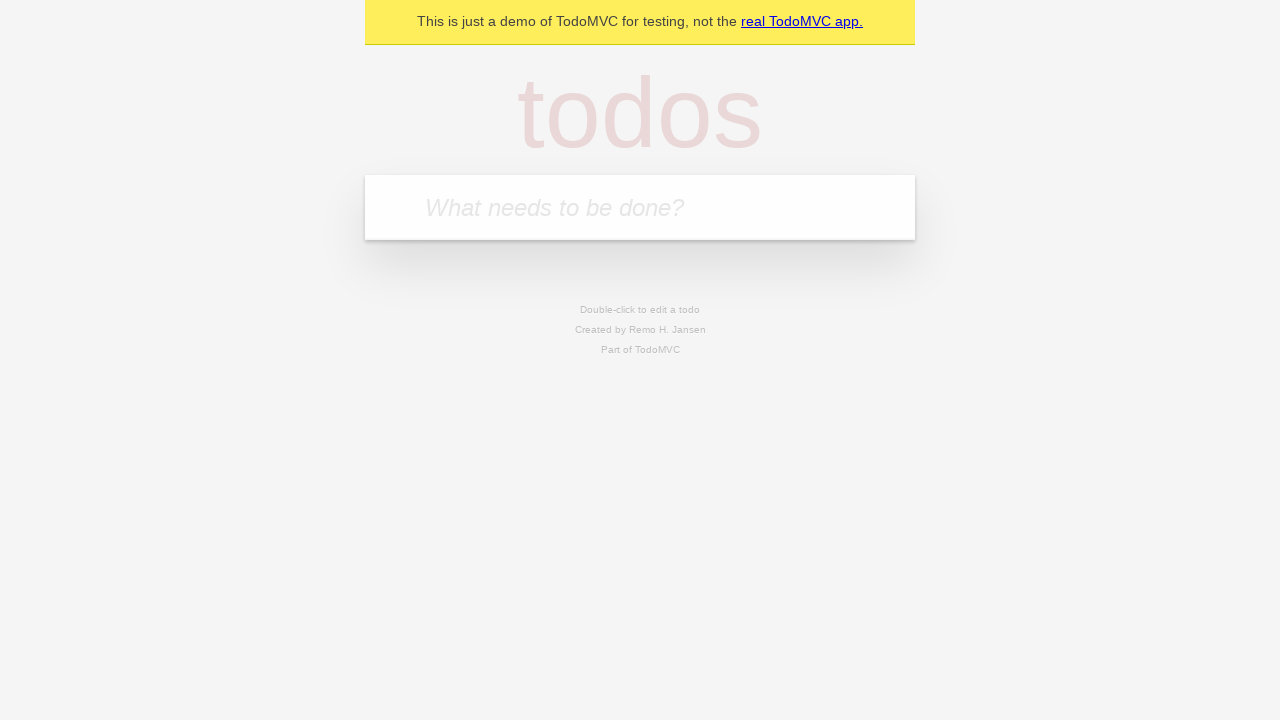

Filled todo input with 'buy some cheese' on internal:attr=[placeholder="What needs to be done?"i]
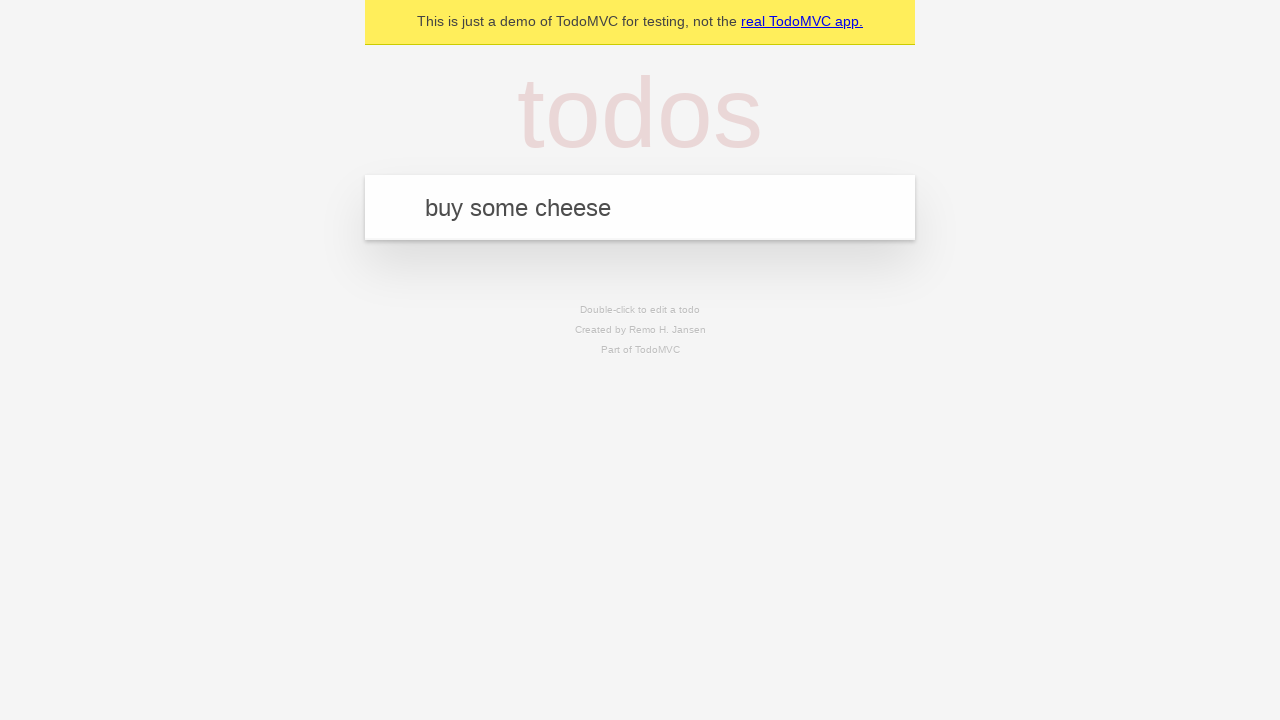

Pressed Enter to add first todo item on internal:attr=[placeholder="What needs to be done?"i]
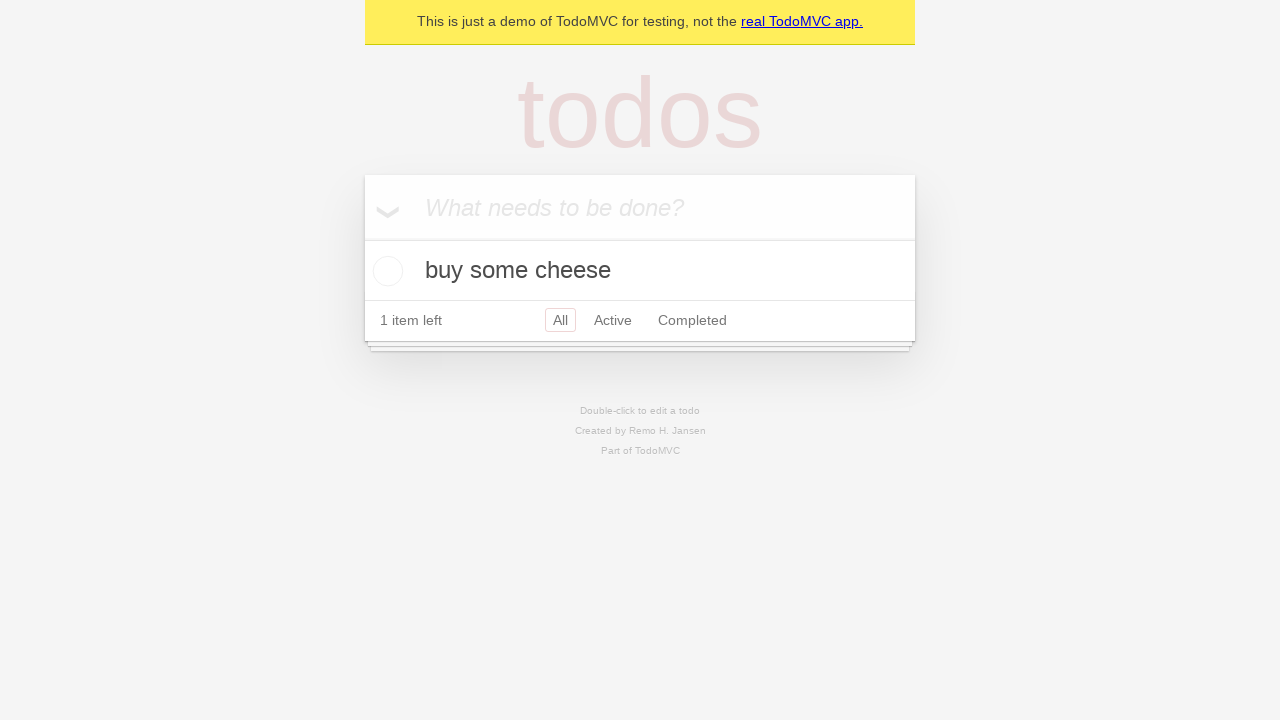

Filled todo input with 'feed the cat' on internal:attr=[placeholder="What needs to be done?"i]
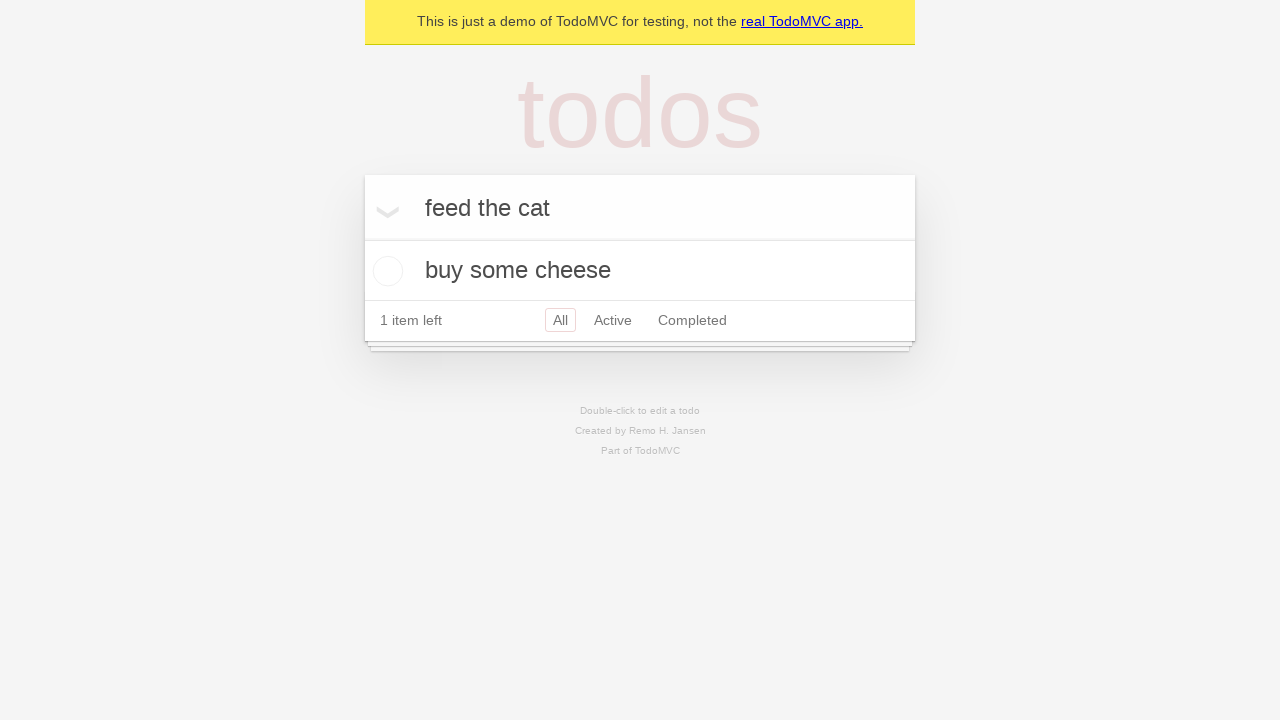

Pressed Enter to add second todo item on internal:attr=[placeholder="What needs to be done?"i]
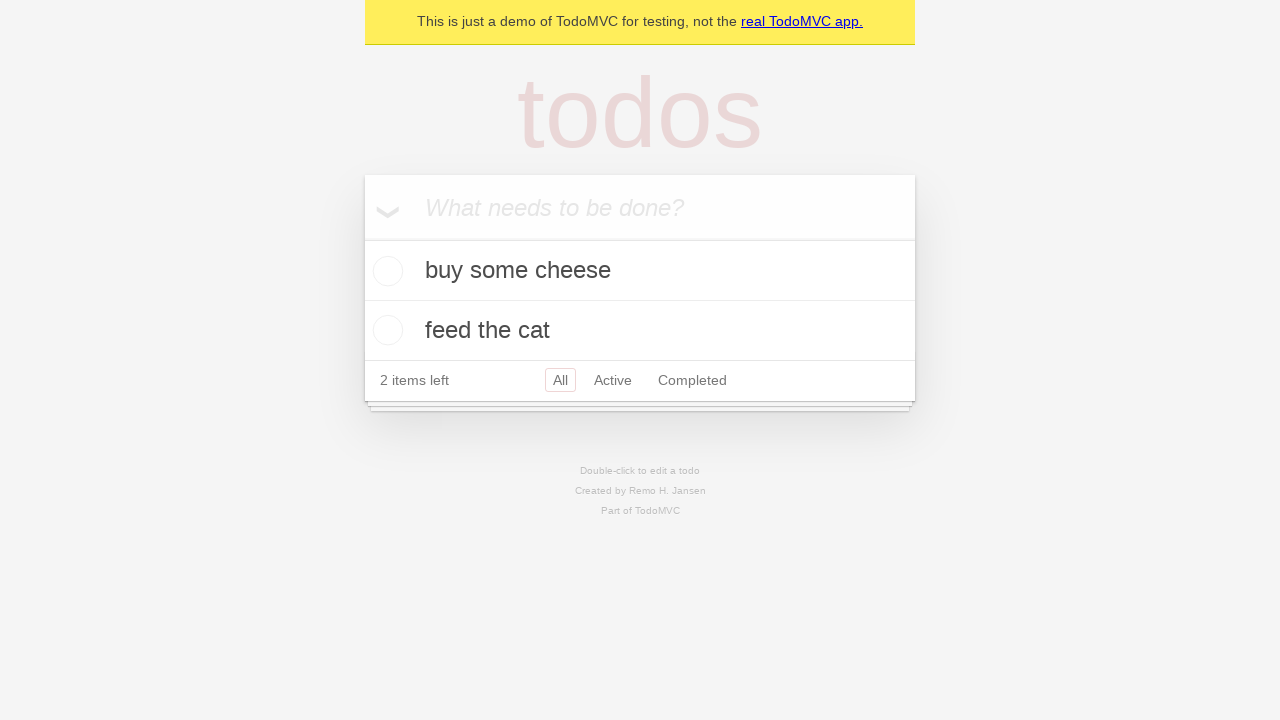

Filled todo input with 'book a doctors appointment' on internal:attr=[placeholder="What needs to be done?"i]
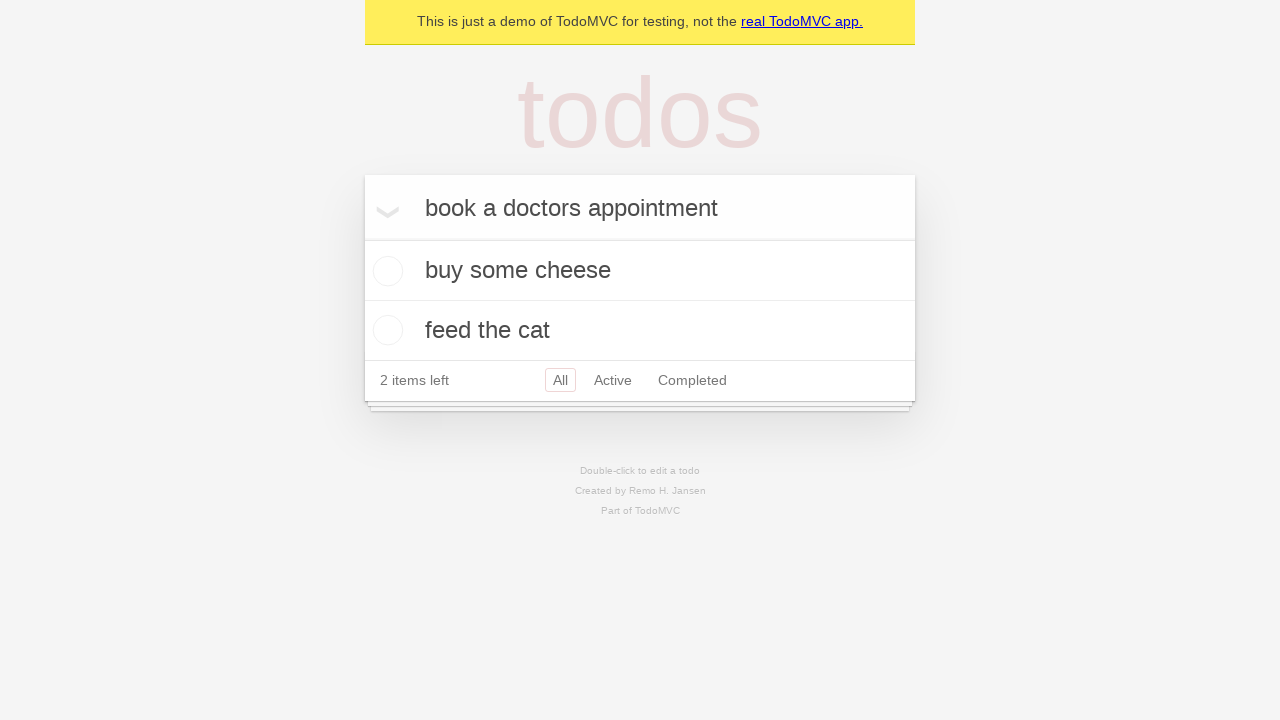

Pressed Enter to add third todo item on internal:attr=[placeholder="What needs to be done?"i]
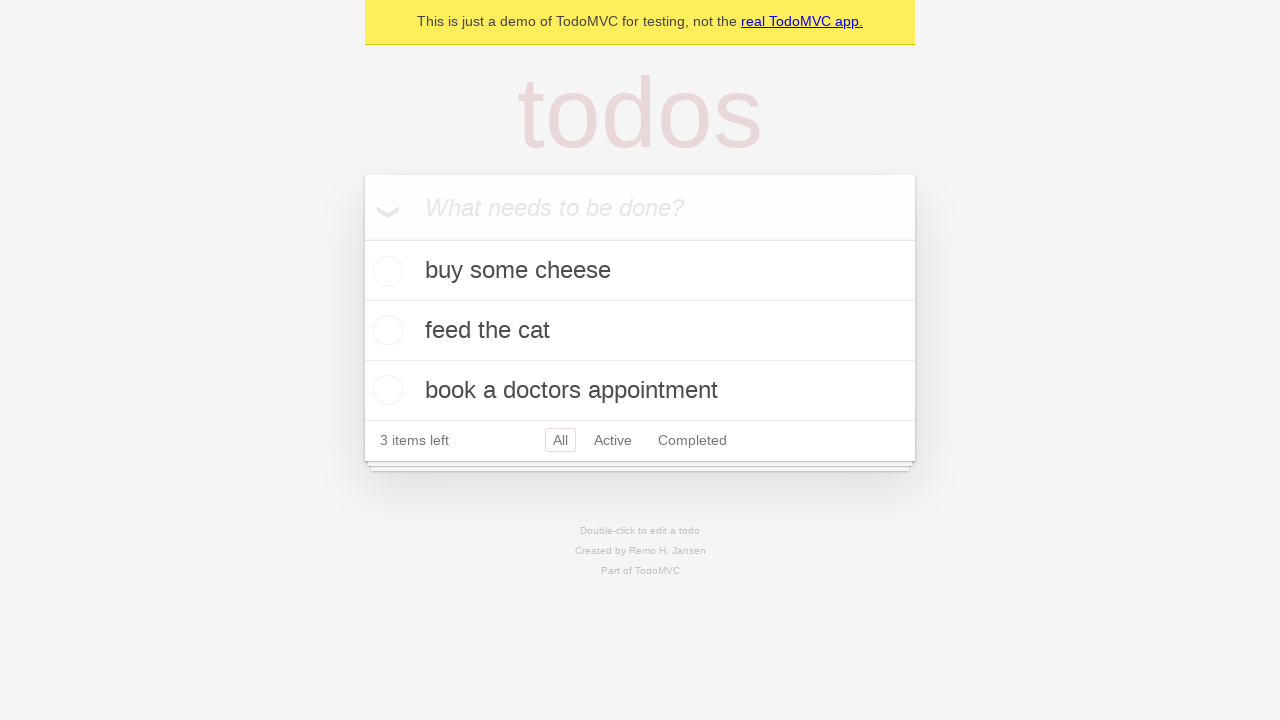

Checked the second todo item to mark it as completed at (385, 330) on internal:testid=[data-testid="todo-item"s] >> nth=1 >> internal:role=checkbox
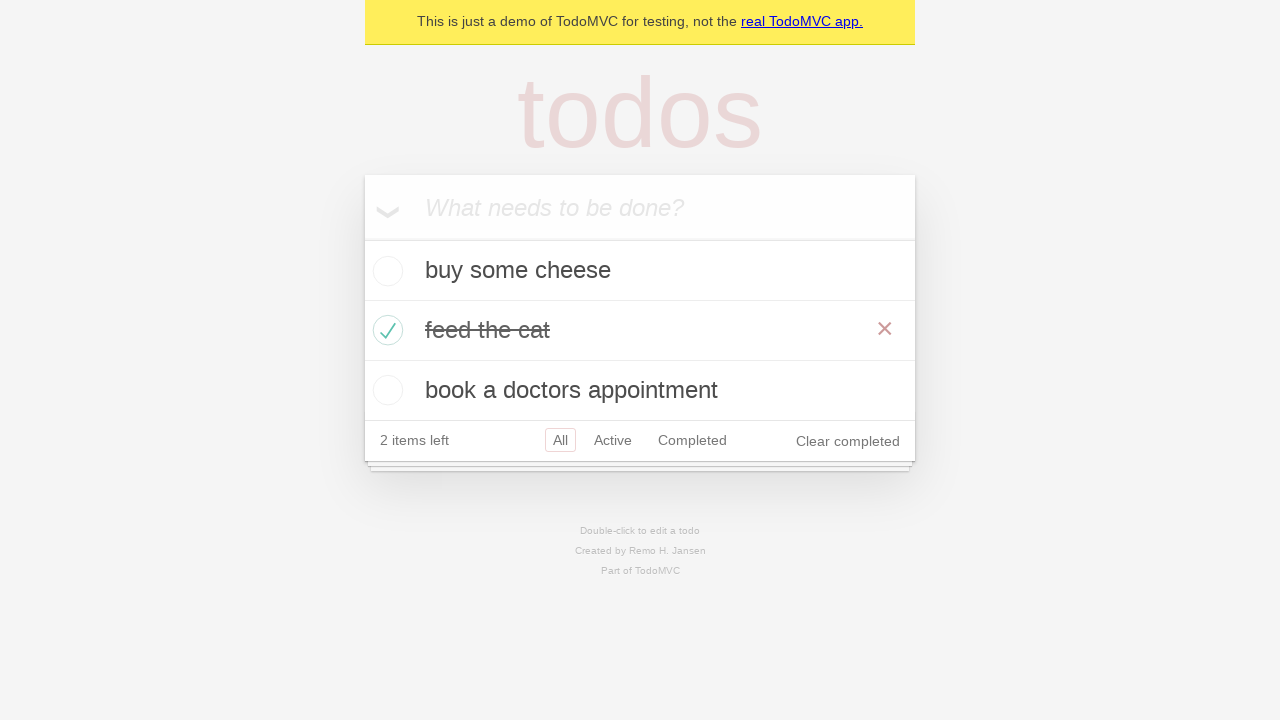

Clicked Active filter to show only non-completed items at (613, 440) on internal:role=link[name="Active"i]
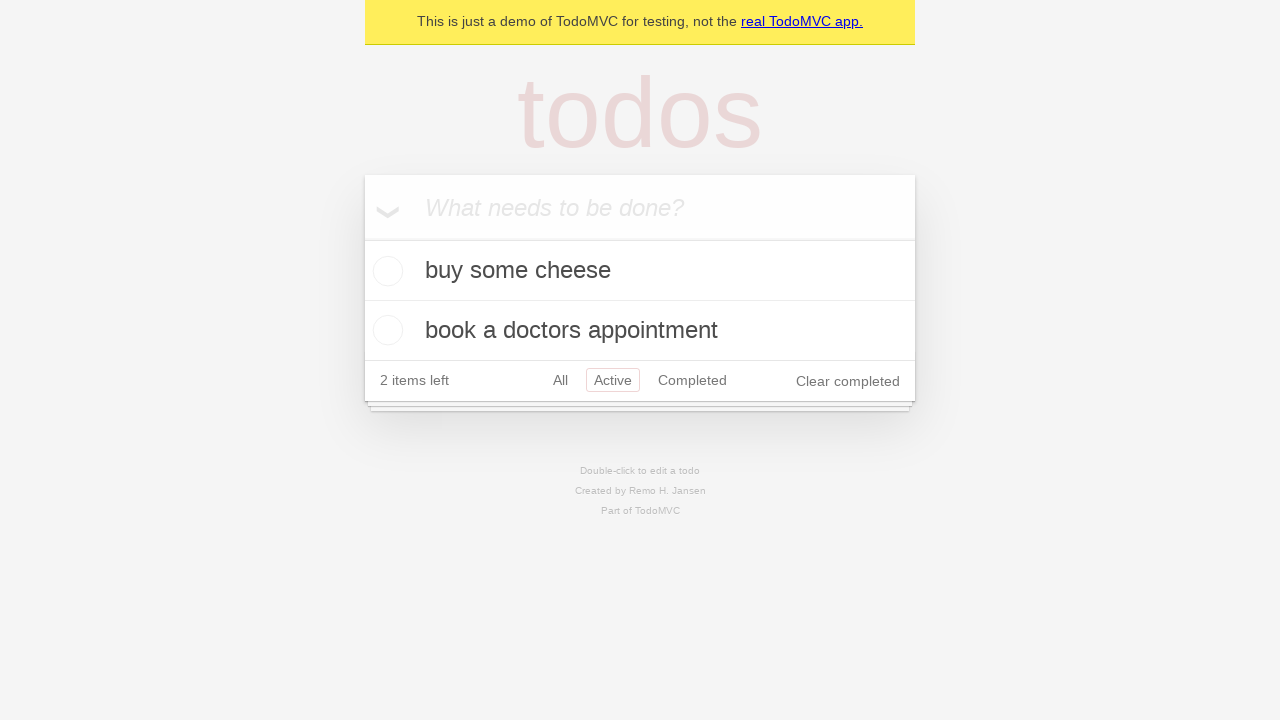

Waited for filtered todo items to load
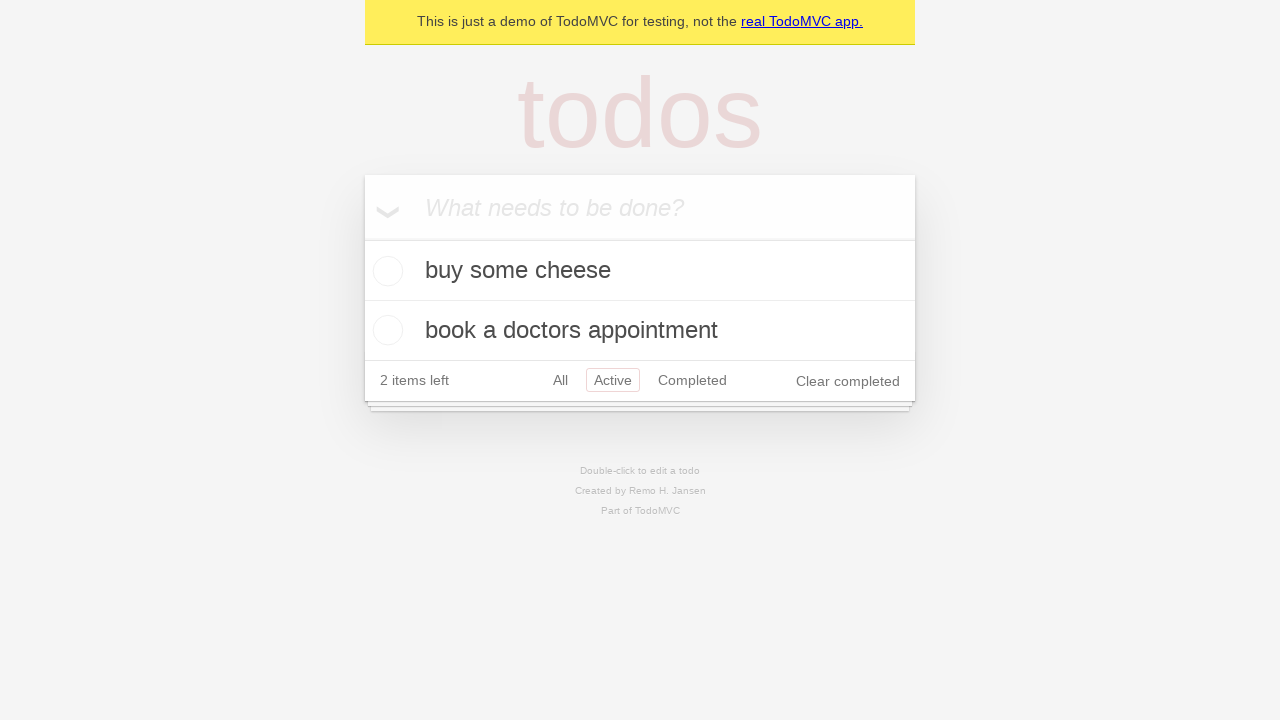

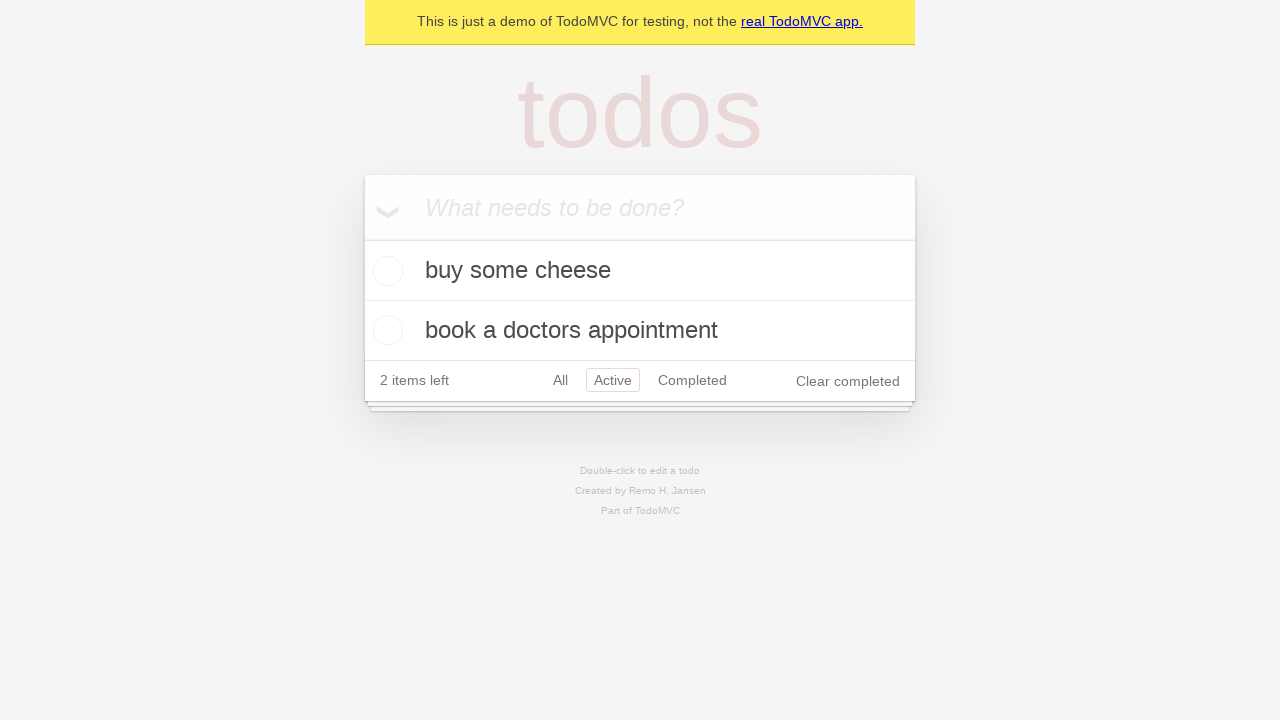